Tests clearing text using individual keyboard key down/up actions

Starting URL: https://testautomationpractice.blogspot.com

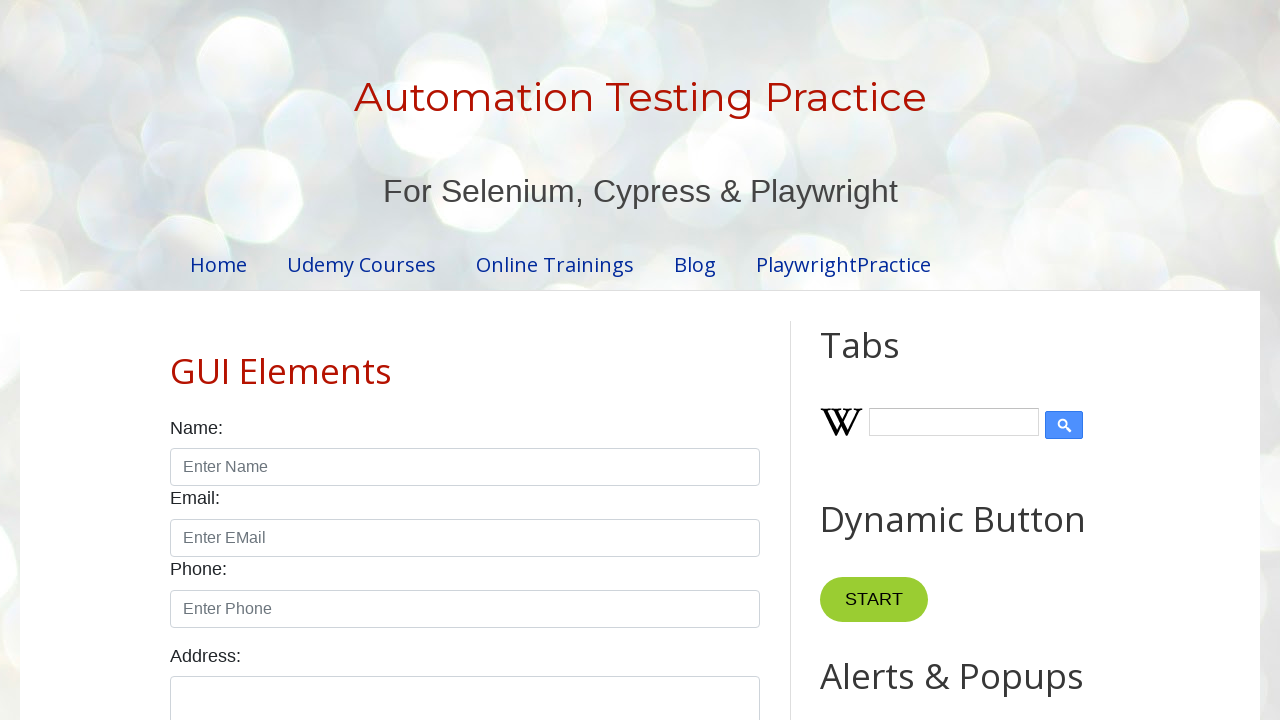

Clicked on text field #field1 at (977, 361) on #field1
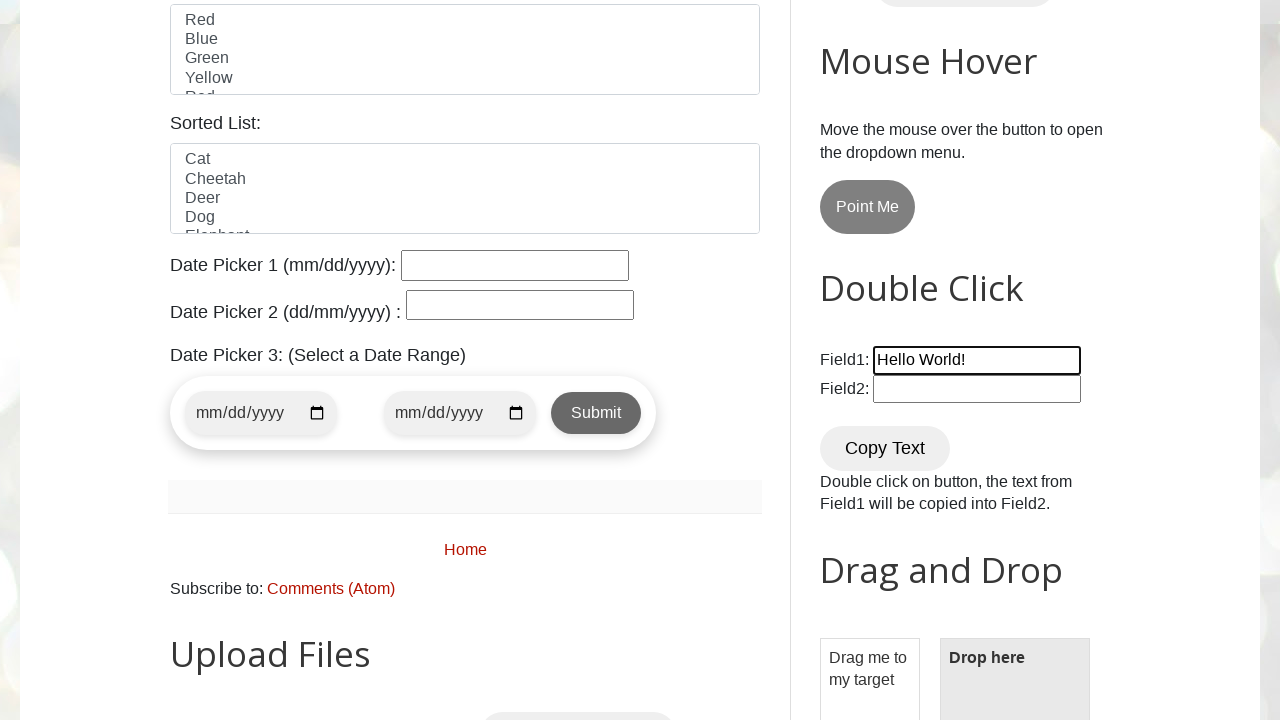

Pressed Control key down
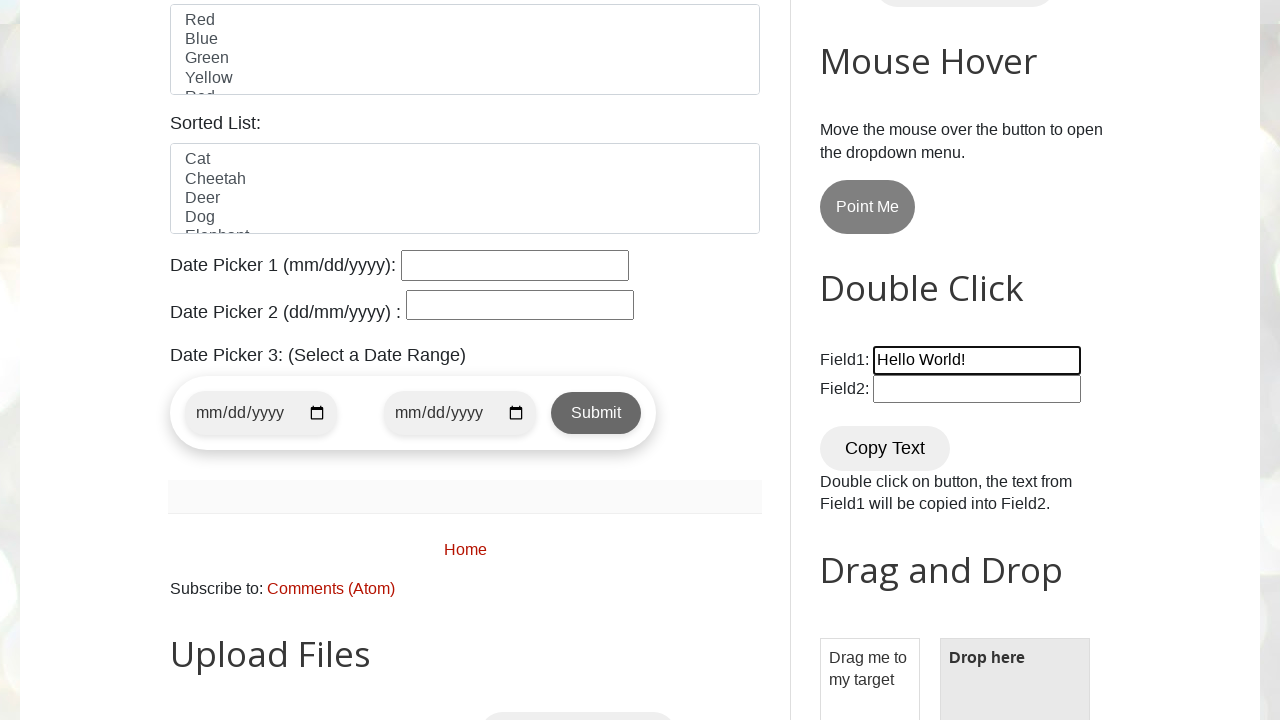

Pressed A key down
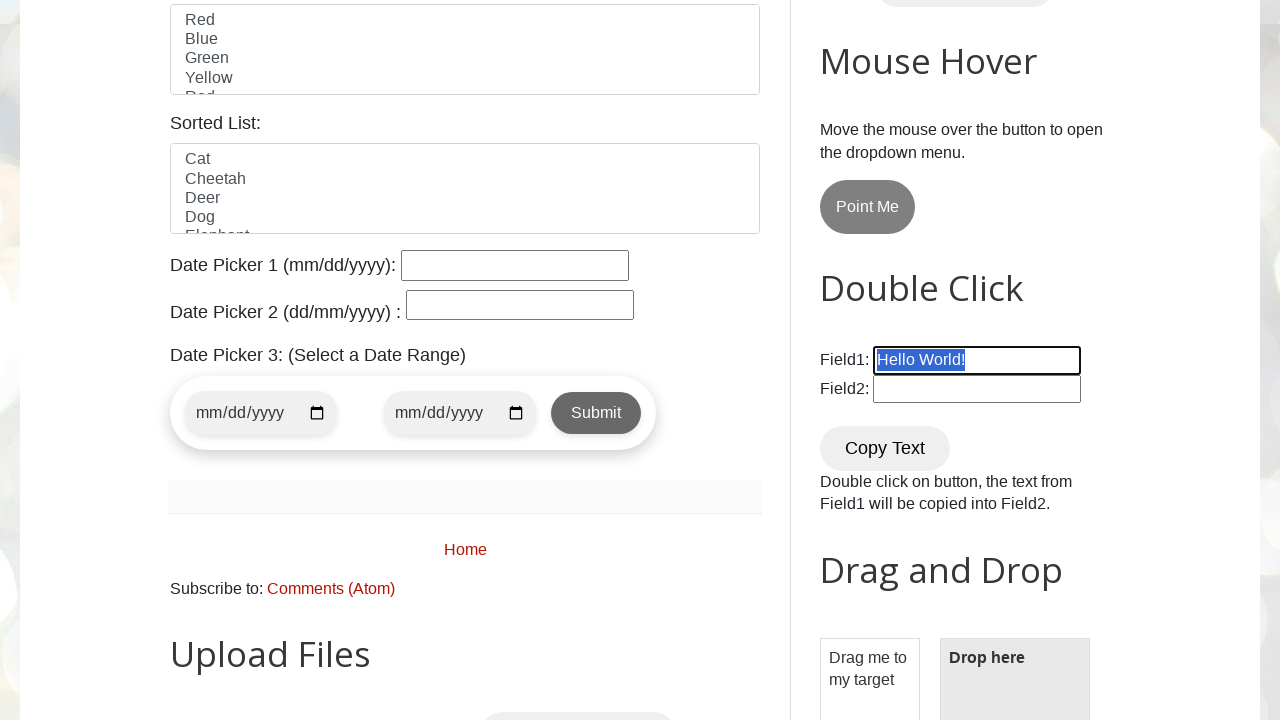

Released A key
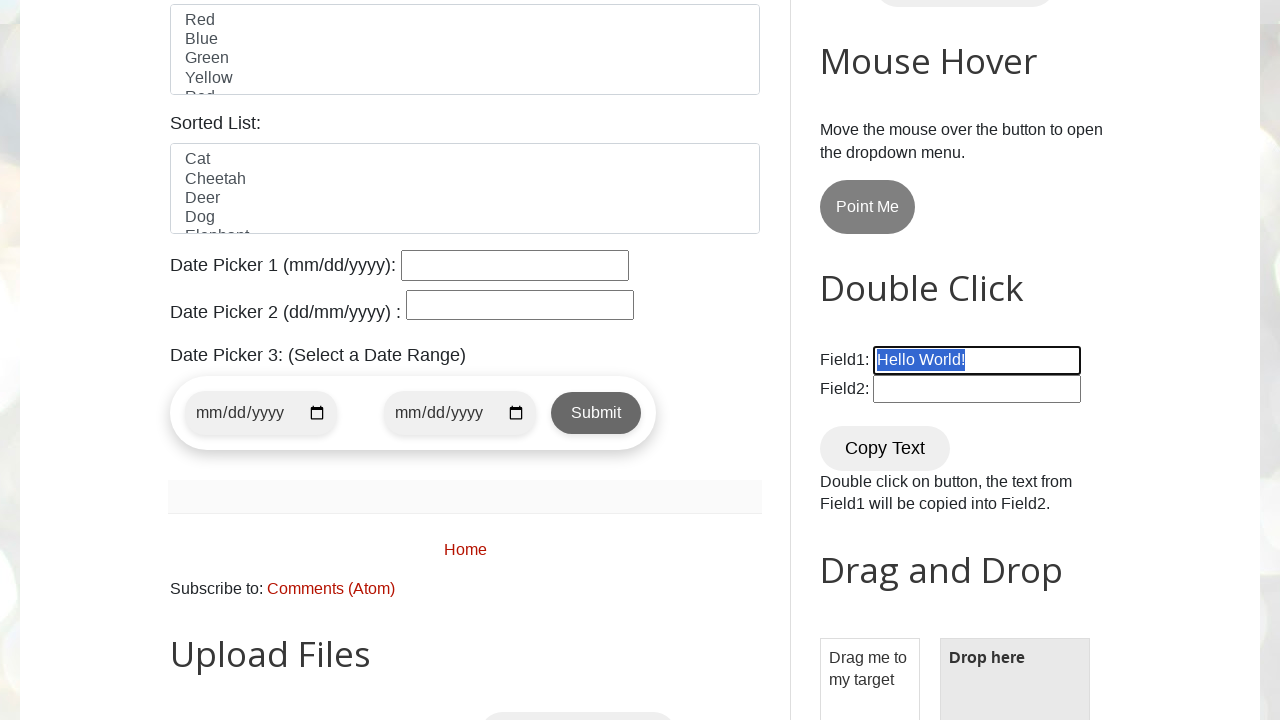

Released Control key - Ctrl+A completed
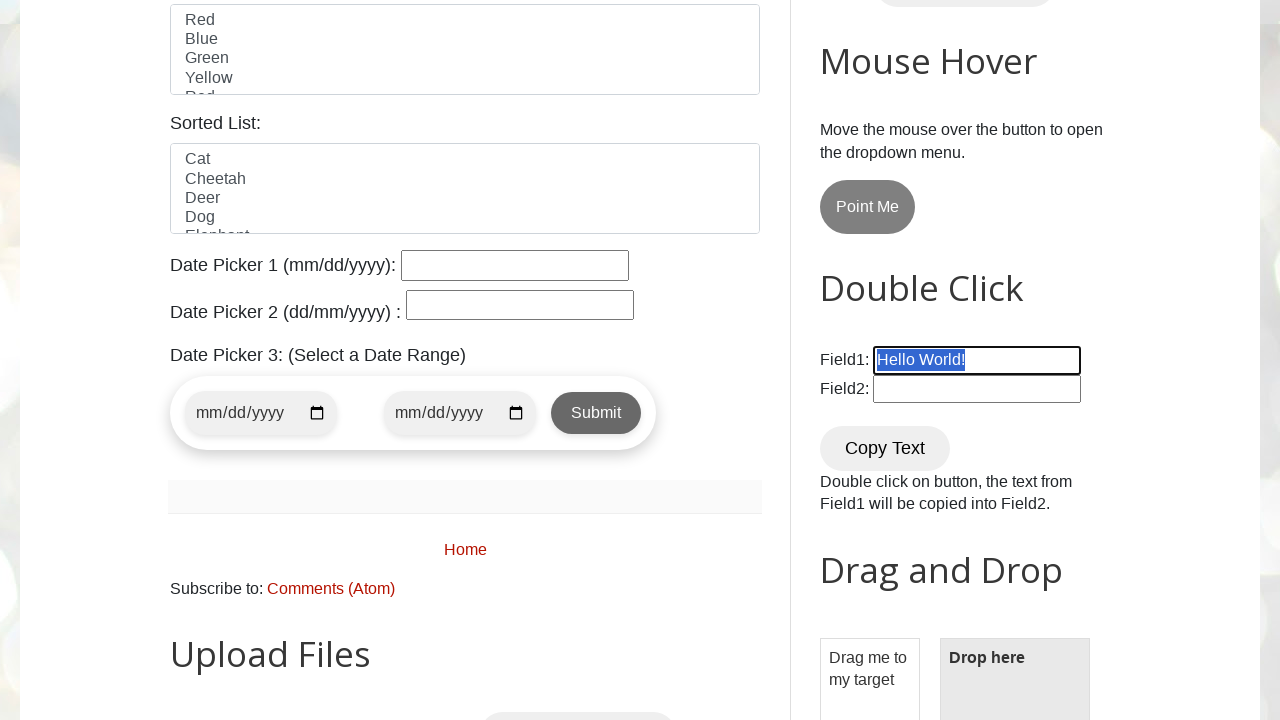

Pressed Backspace key down
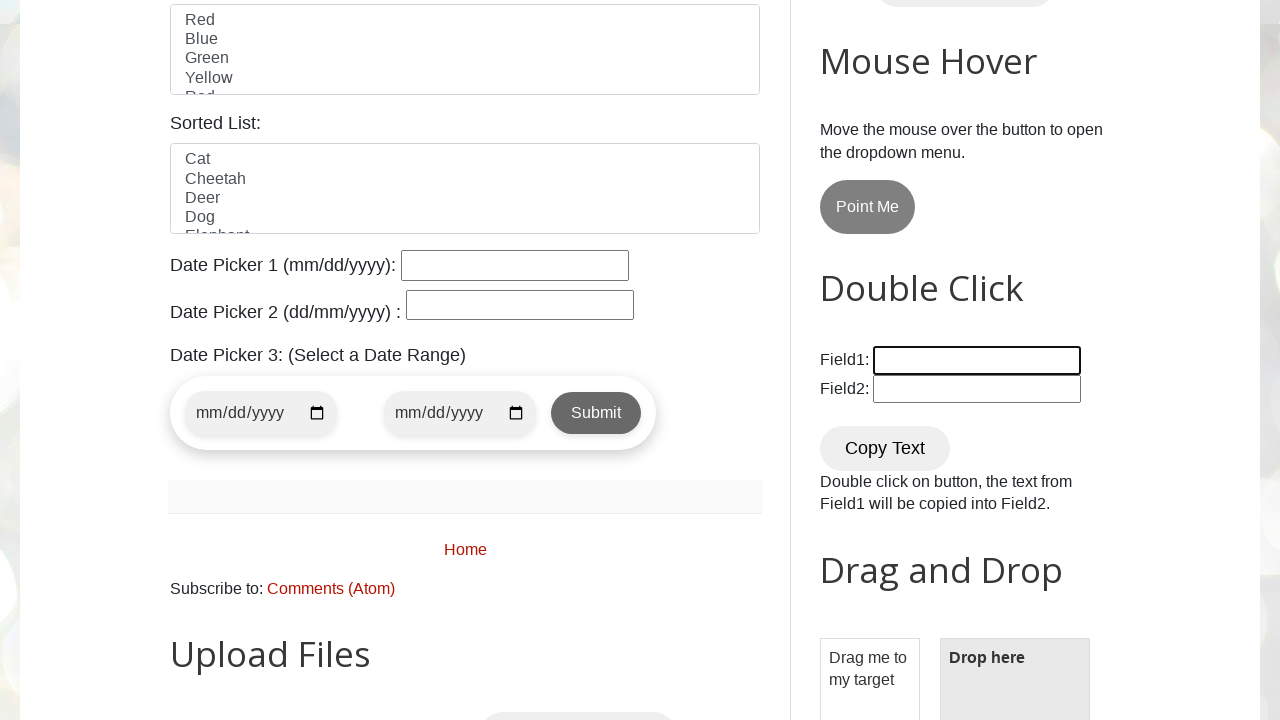

Released Backspace key - text cleared
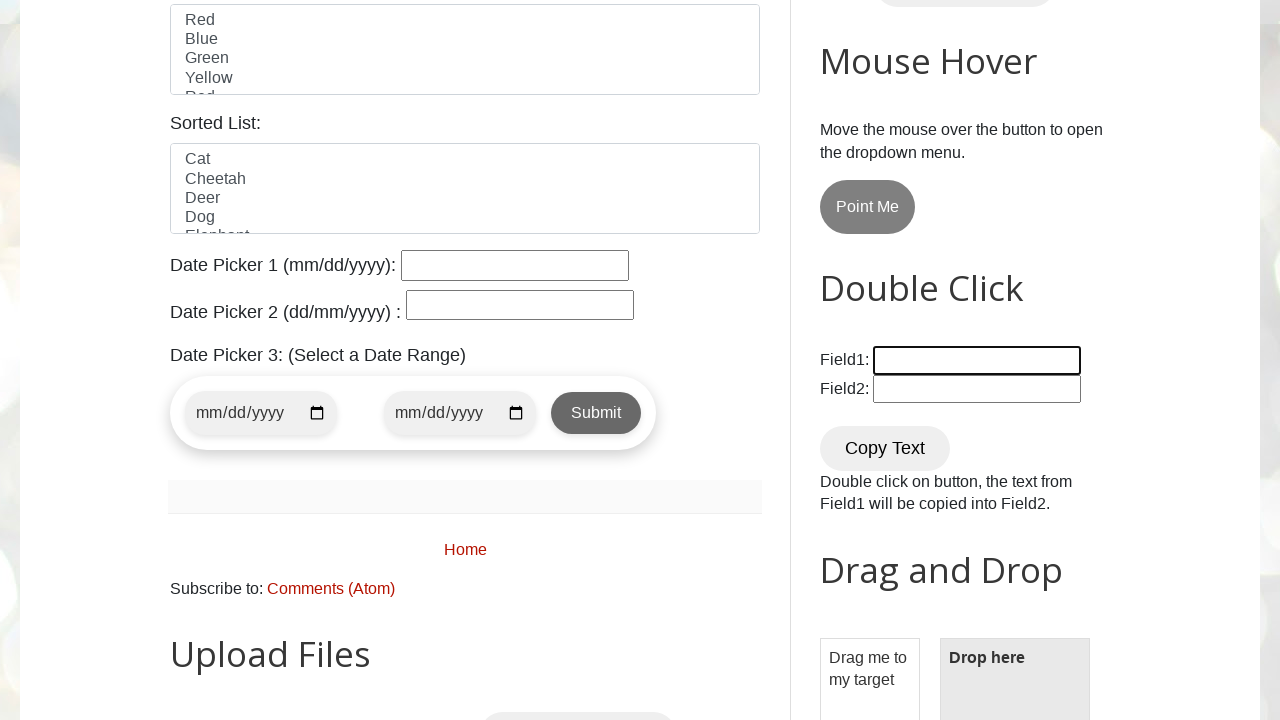

Filled field with 'Hello Bro!' on #field1
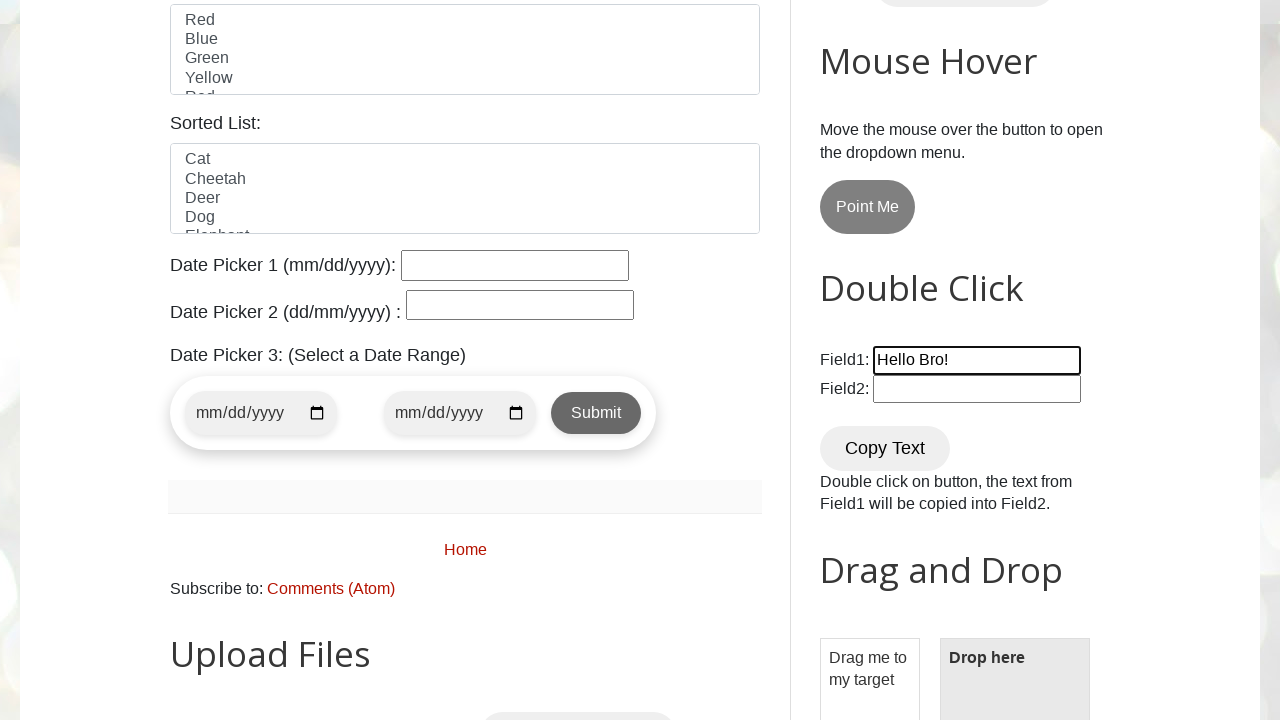

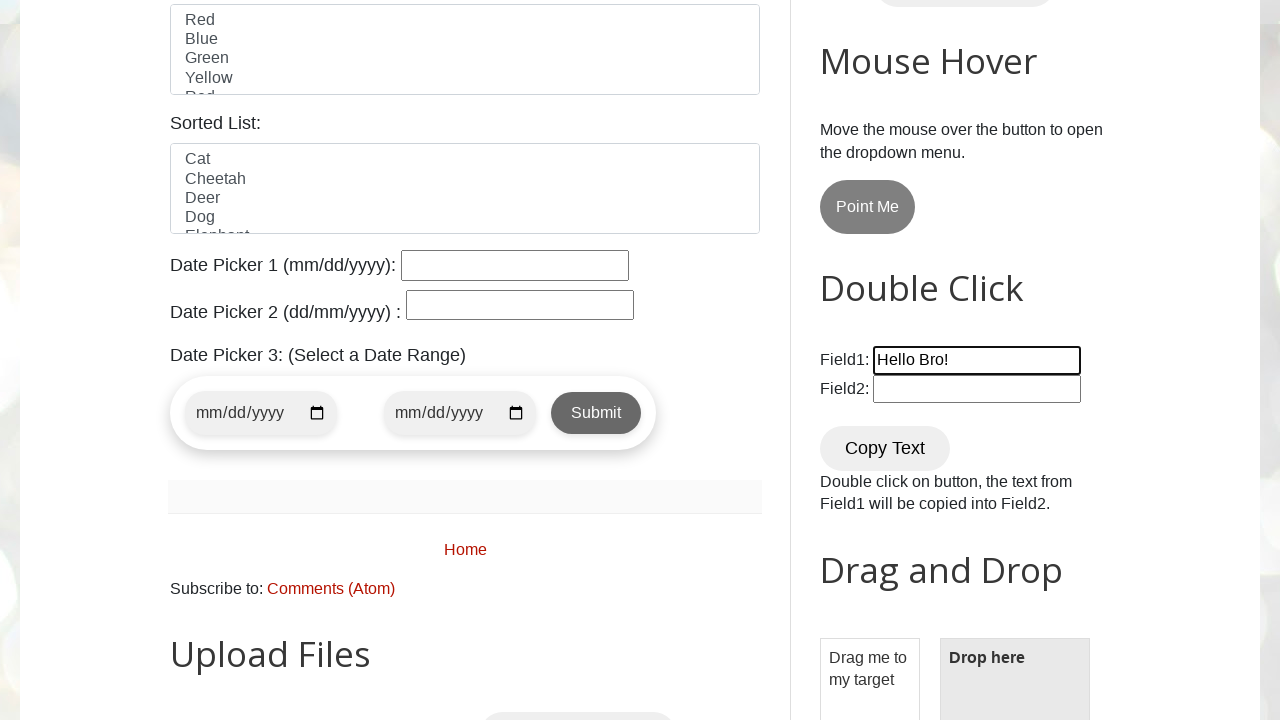